Opens a website using an undetected Chrome driver, demonstrating basic browser automation navigation

Starting URL: https://zakichan.com/

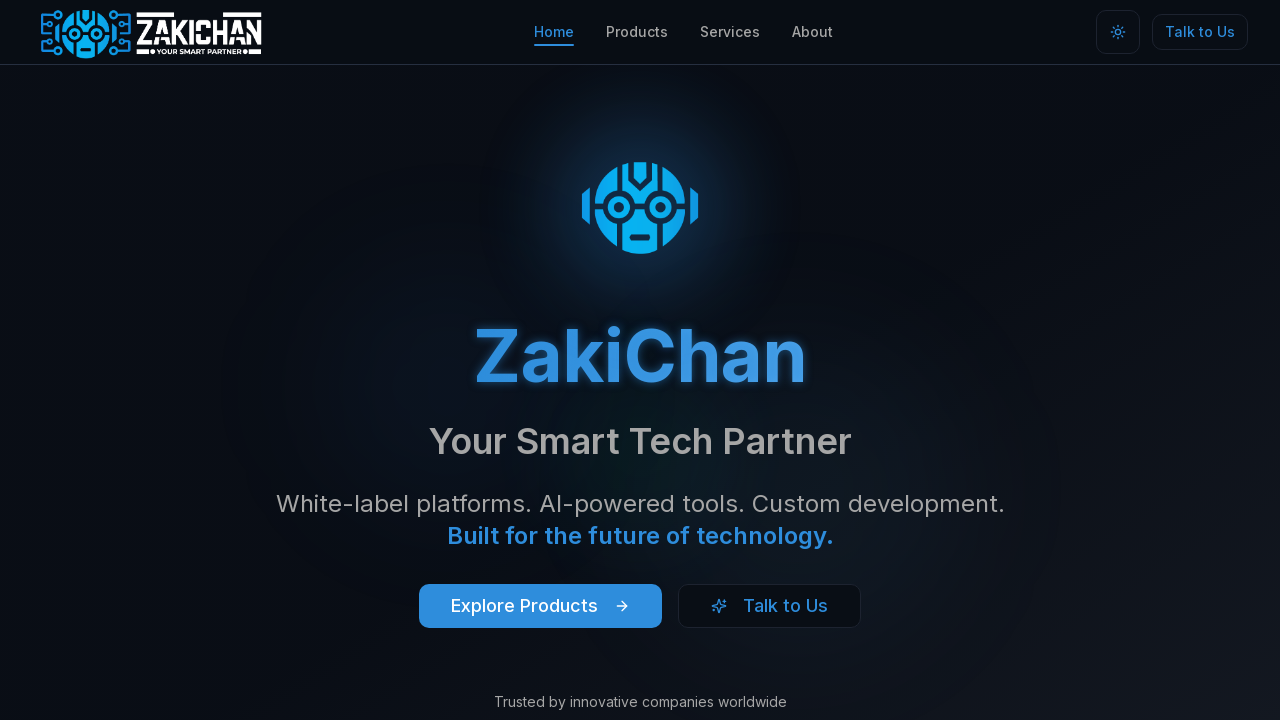

Page loaded with domcontentloaded state
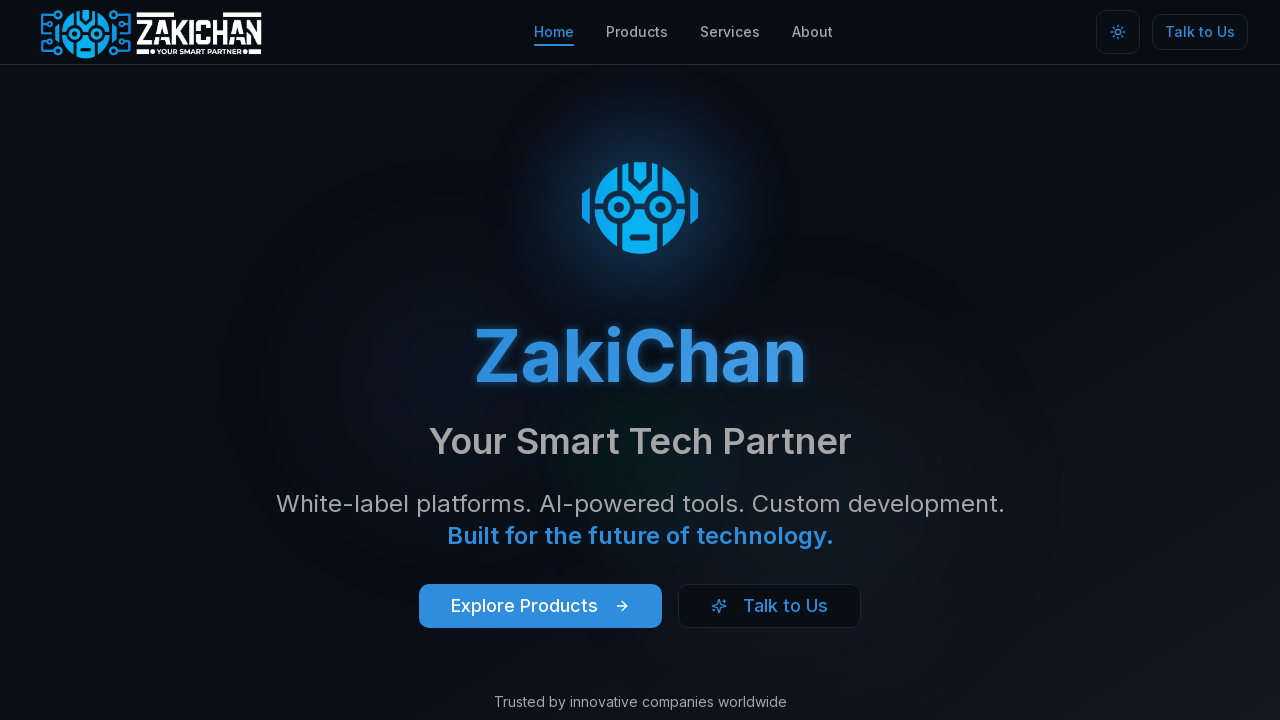

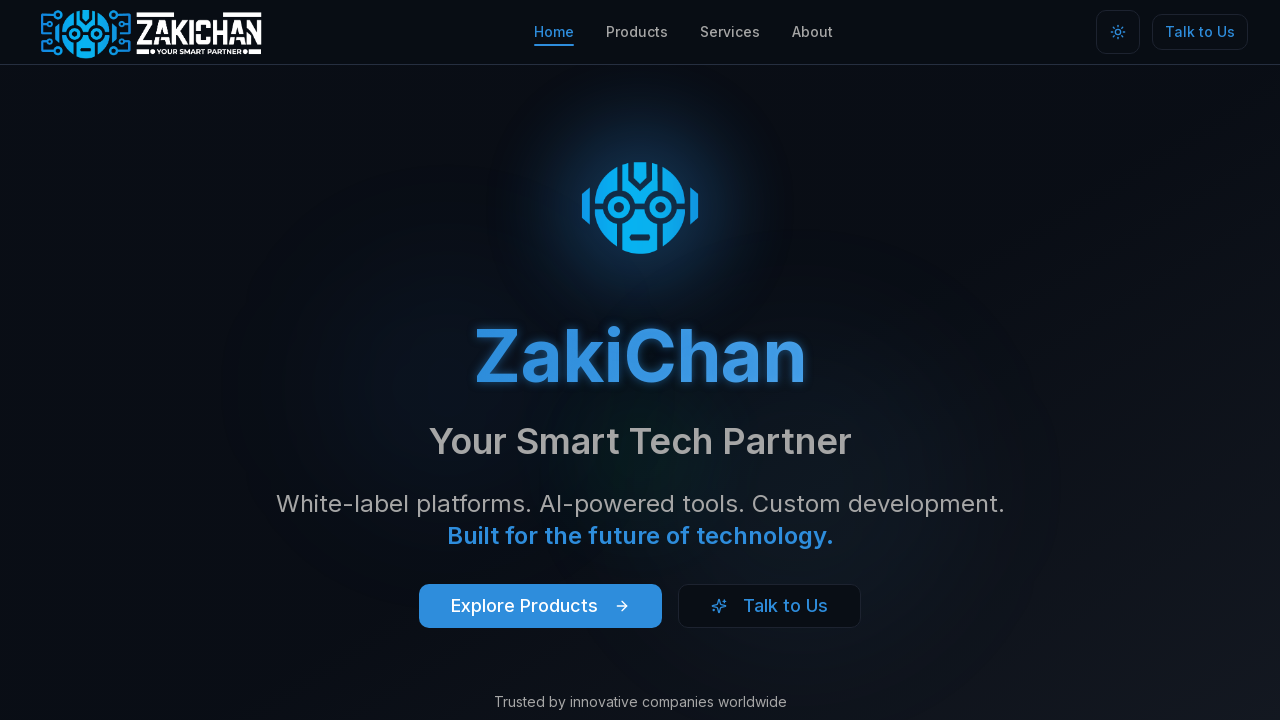